Tests filtering to display all todo items after navigating through filters

Starting URL: https://demo.playwright.dev/todomvc

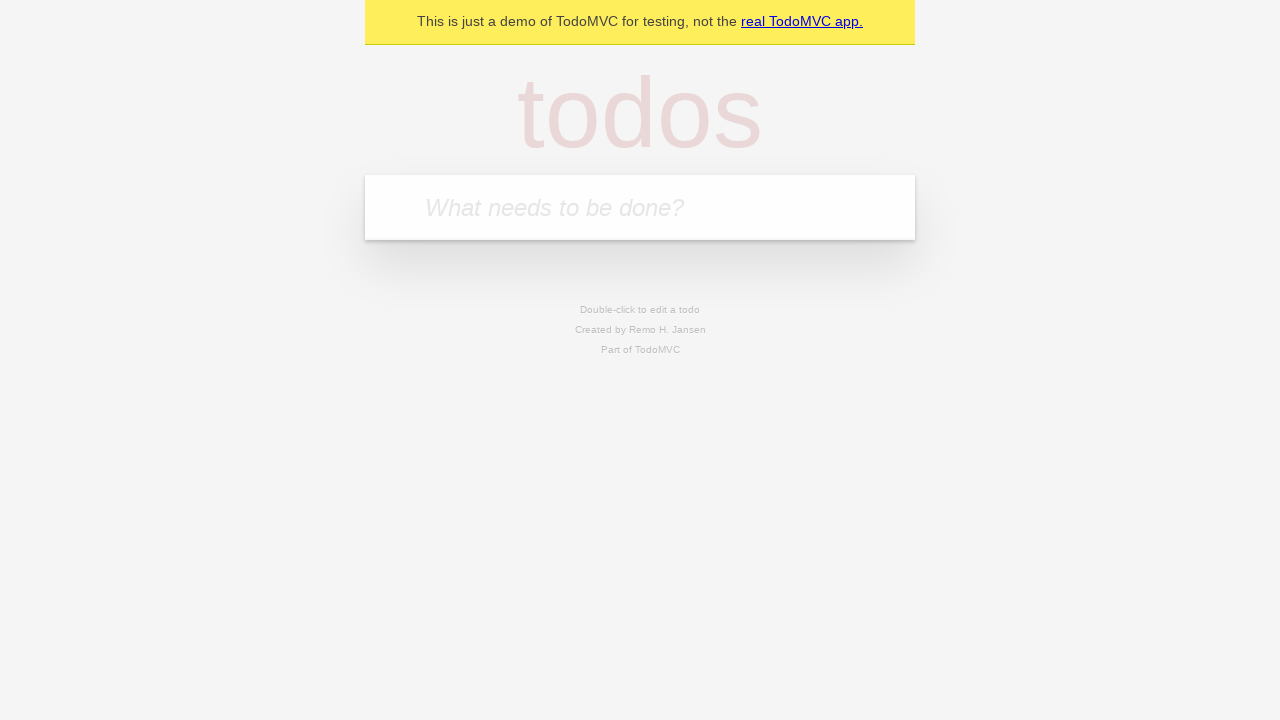

Filled todo input with 'buy some cheese' on internal:attr=[placeholder="What needs to be done?"i]
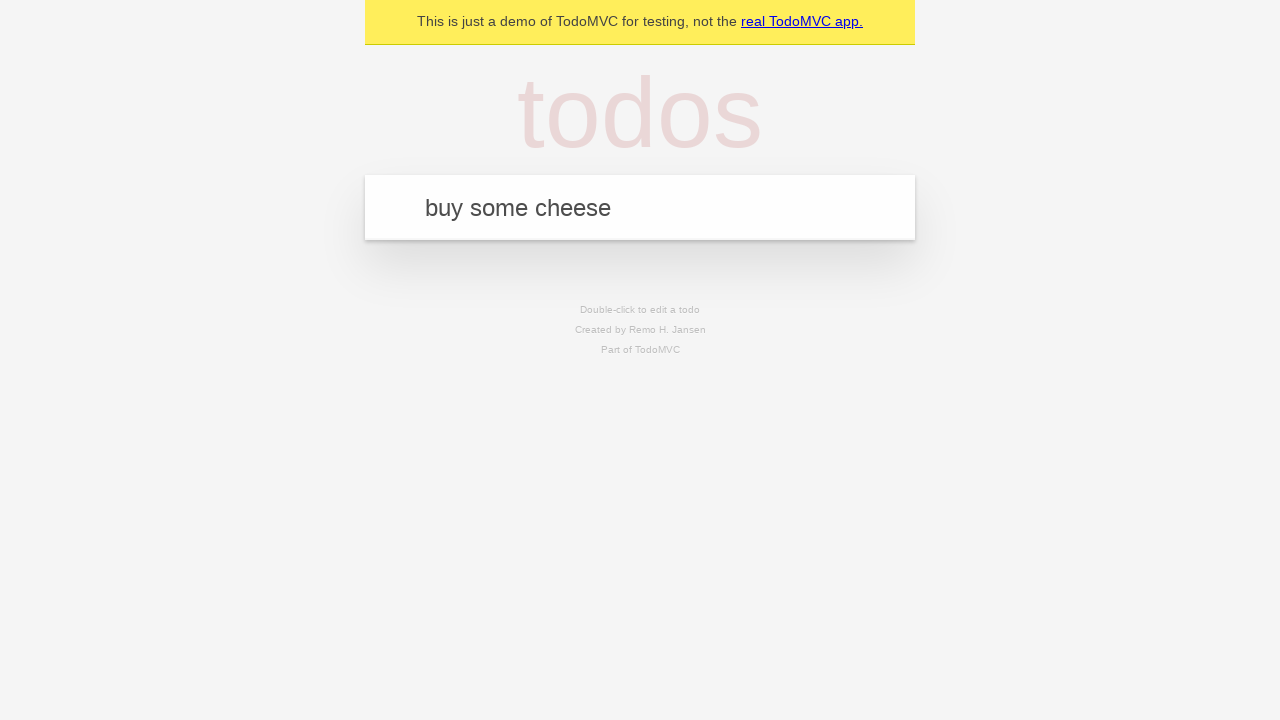

Pressed Enter to add 'buy some cheese' todo on internal:attr=[placeholder="What needs to be done?"i]
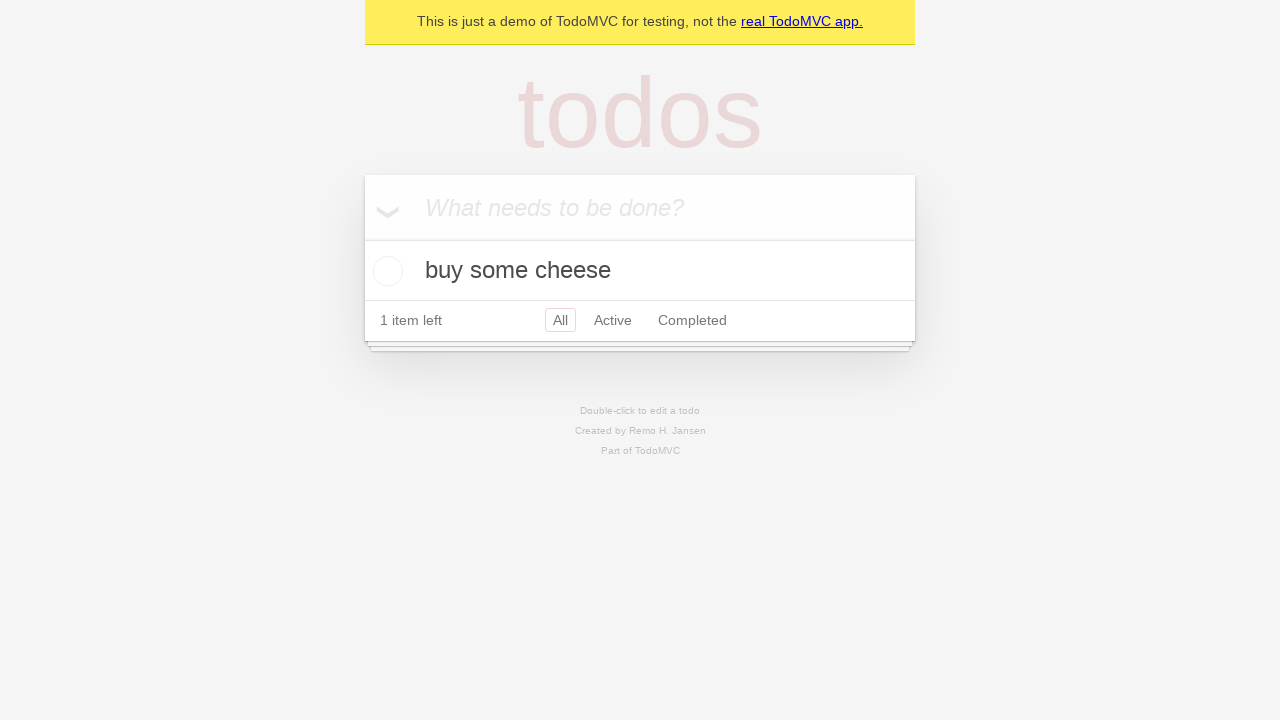

Filled todo input with 'feed the cat' on internal:attr=[placeholder="What needs to be done?"i]
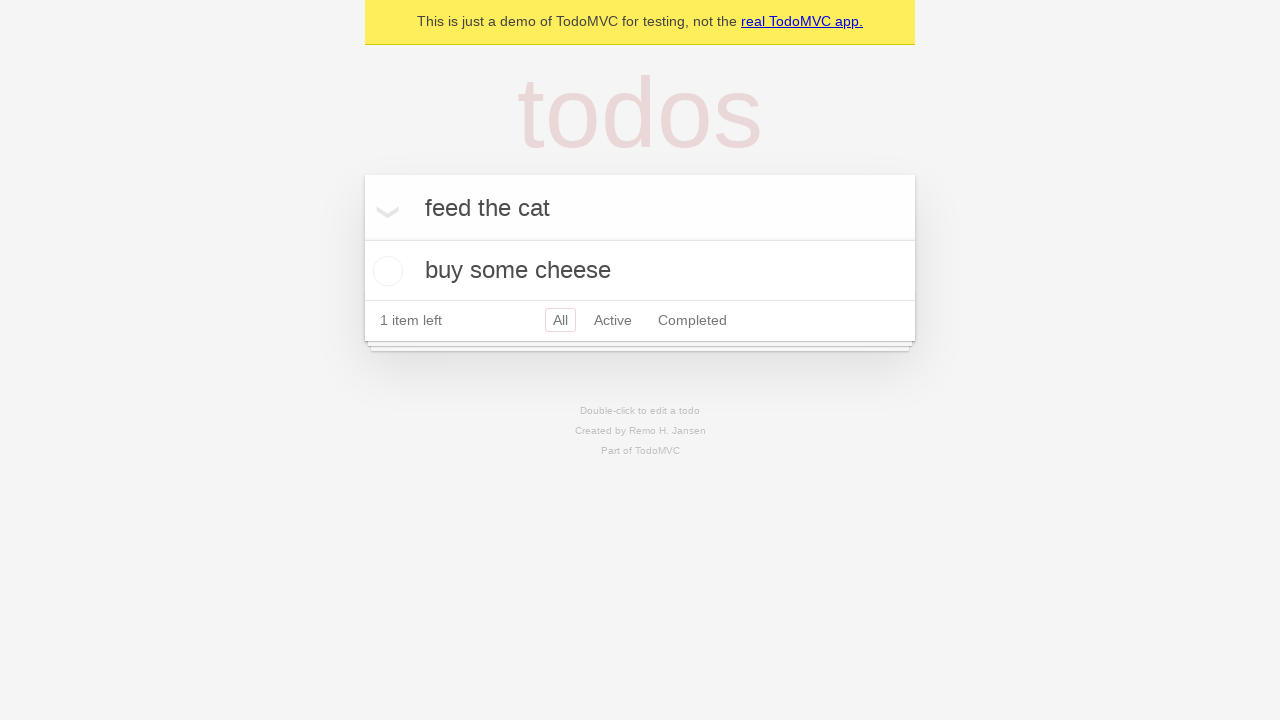

Pressed Enter to add 'feed the cat' todo on internal:attr=[placeholder="What needs to be done?"i]
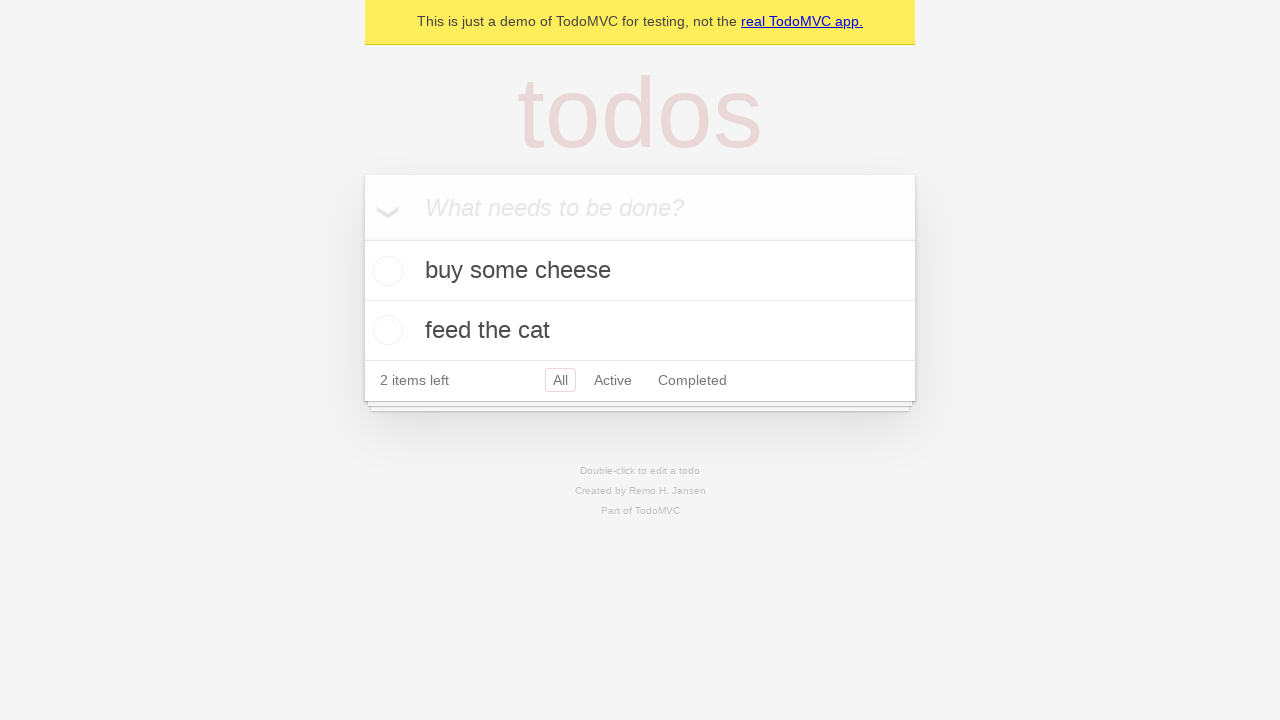

Filled todo input with 'book a doctors appointment' on internal:attr=[placeholder="What needs to be done?"i]
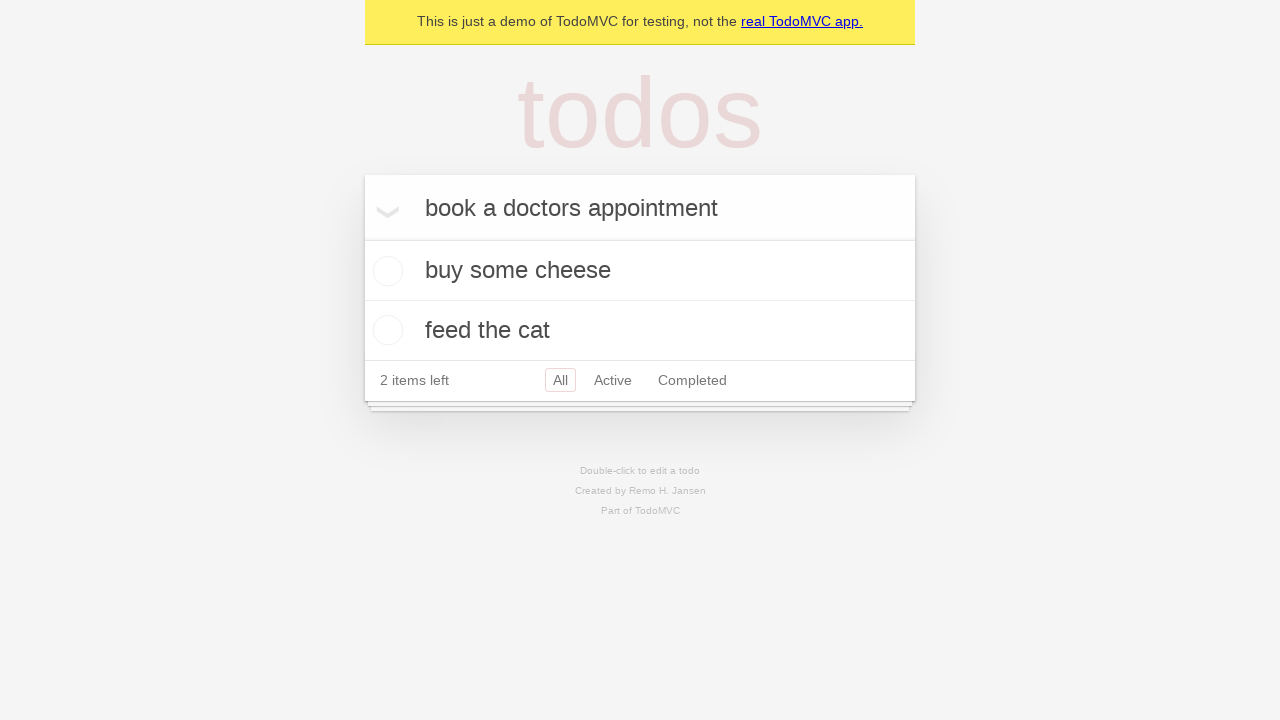

Pressed Enter to add 'book a doctors appointment' todo on internal:attr=[placeholder="What needs to be done?"i]
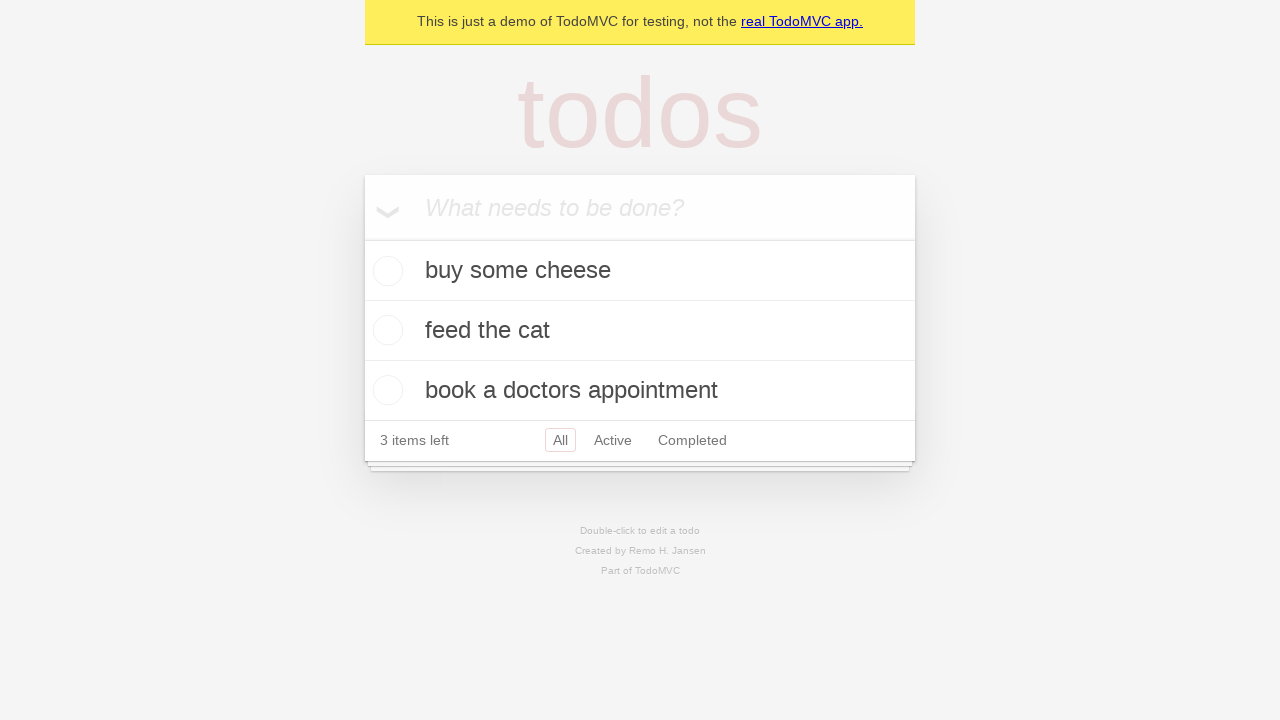

Marked second todo item as complete at (385, 330) on internal:testid=[data-testid="todo-item"s] >> nth=1 >> internal:role=checkbox
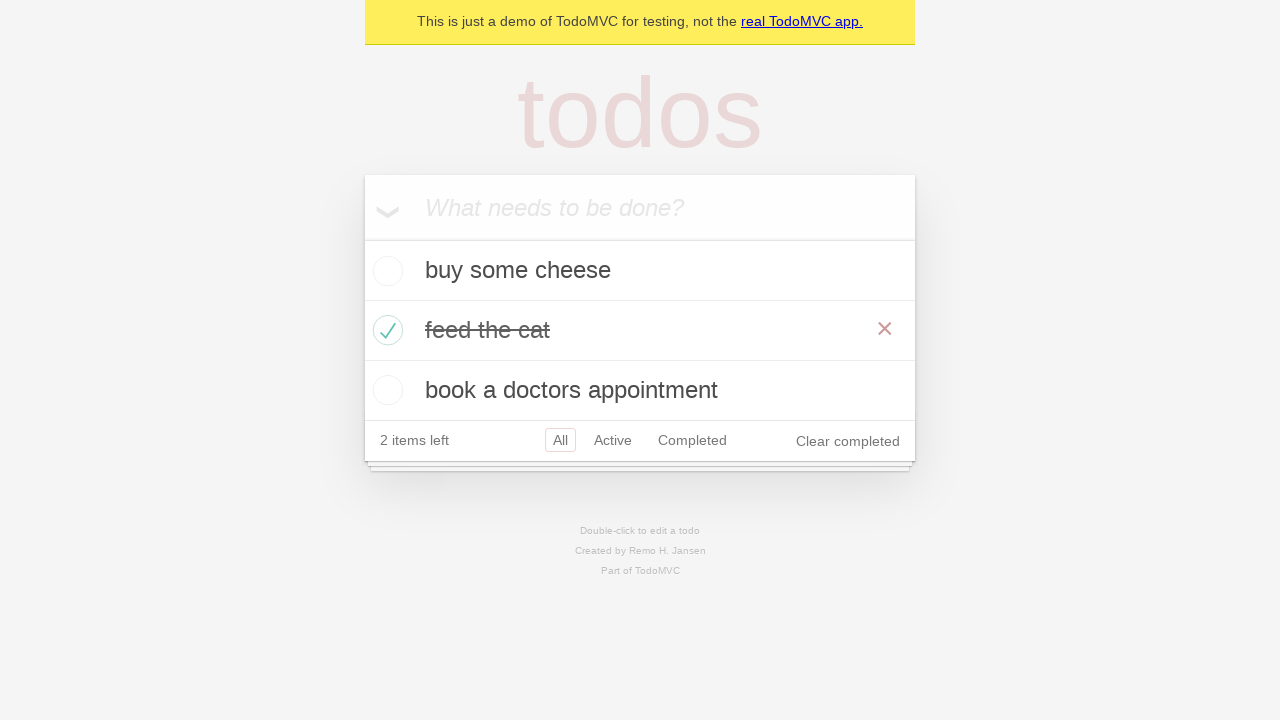

Clicked 'Active' filter to display only active todos at (613, 440) on internal:role=link[name="Active"i]
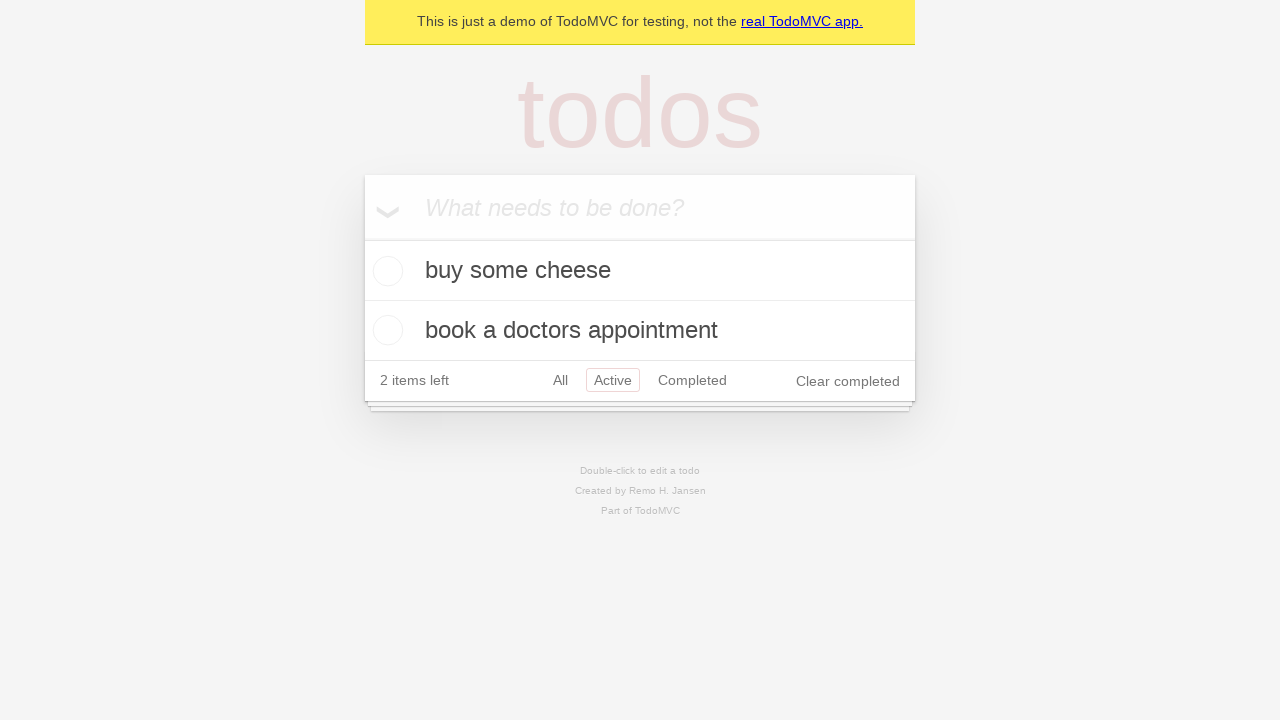

Clicked 'Completed' filter to display only completed todos at (692, 380) on internal:role=link[name="Completed"i]
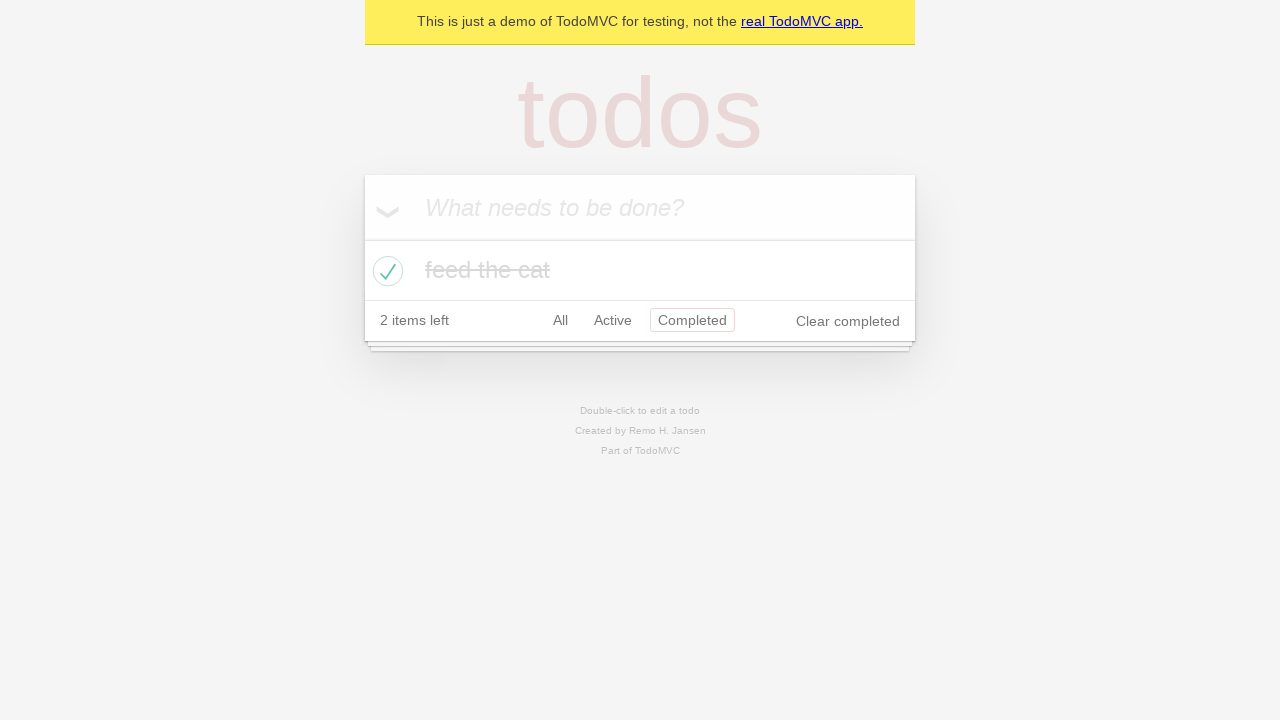

Clicked 'All' filter to display all todo items at (560, 320) on internal:role=link[name="All"i]
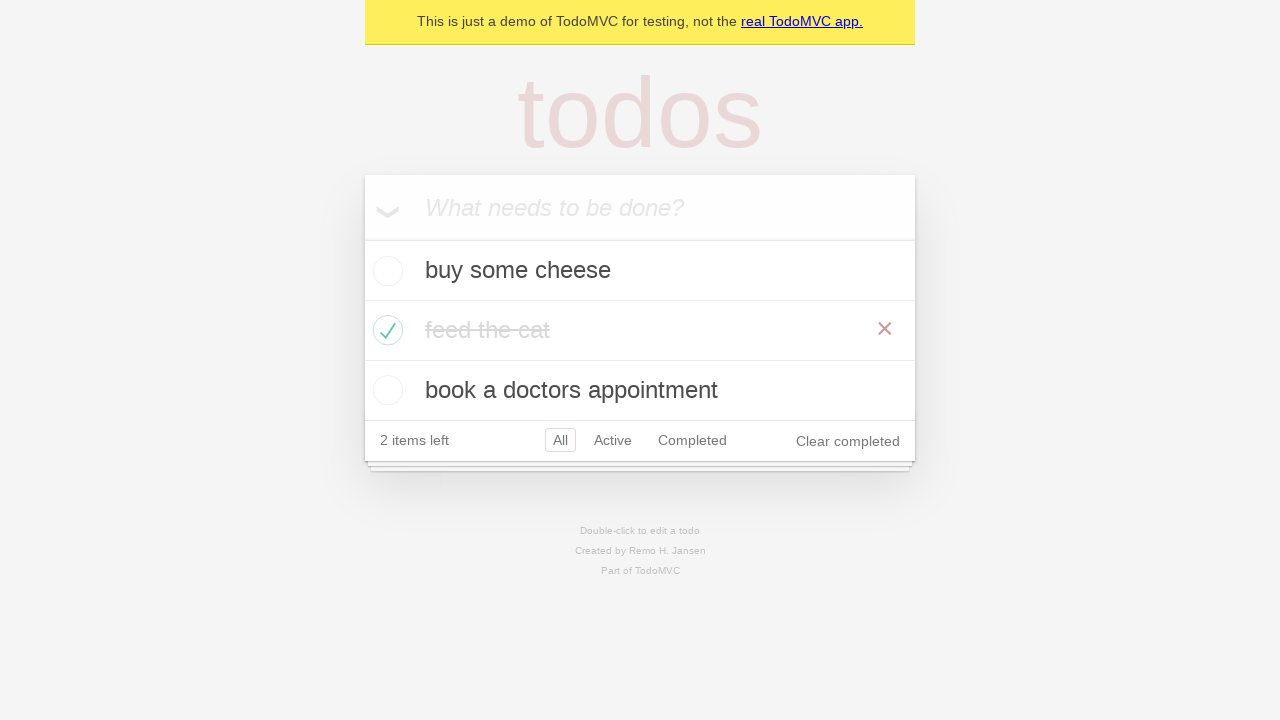

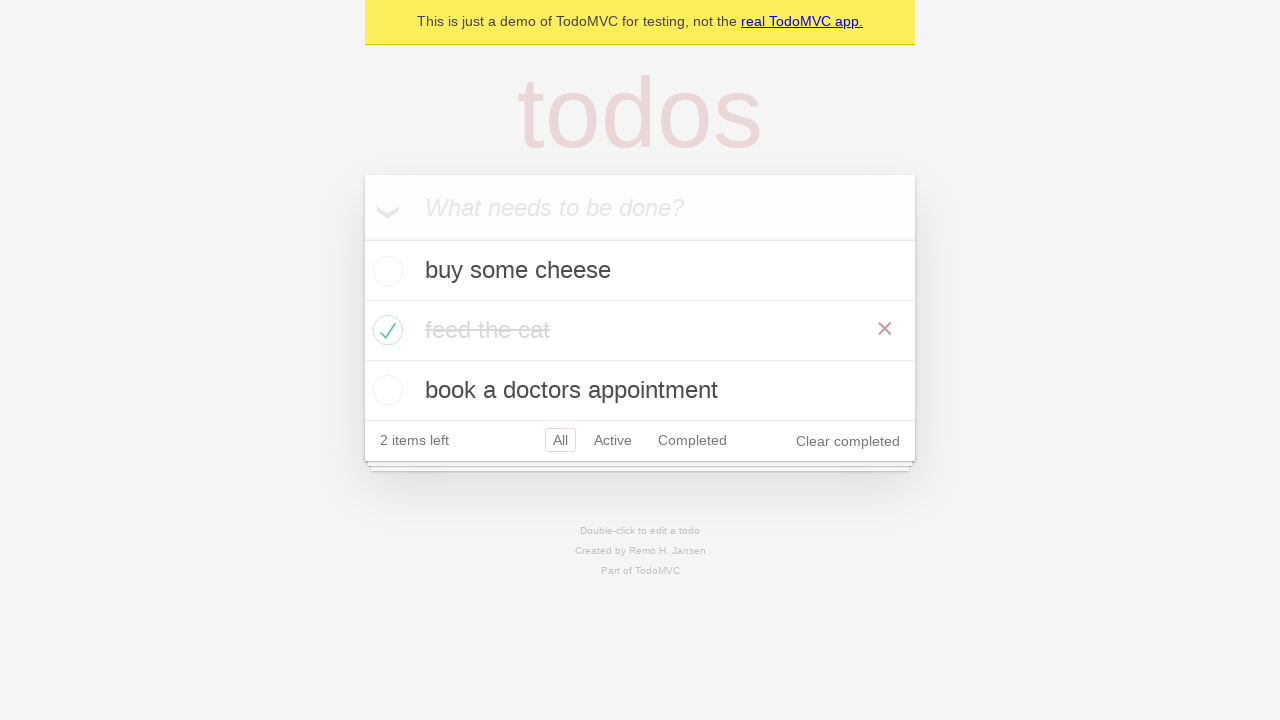